Tests deselecting all checkboxes and verifying they are unchecked

Starting URL: http://www.qaclickacademy.com/practice.php

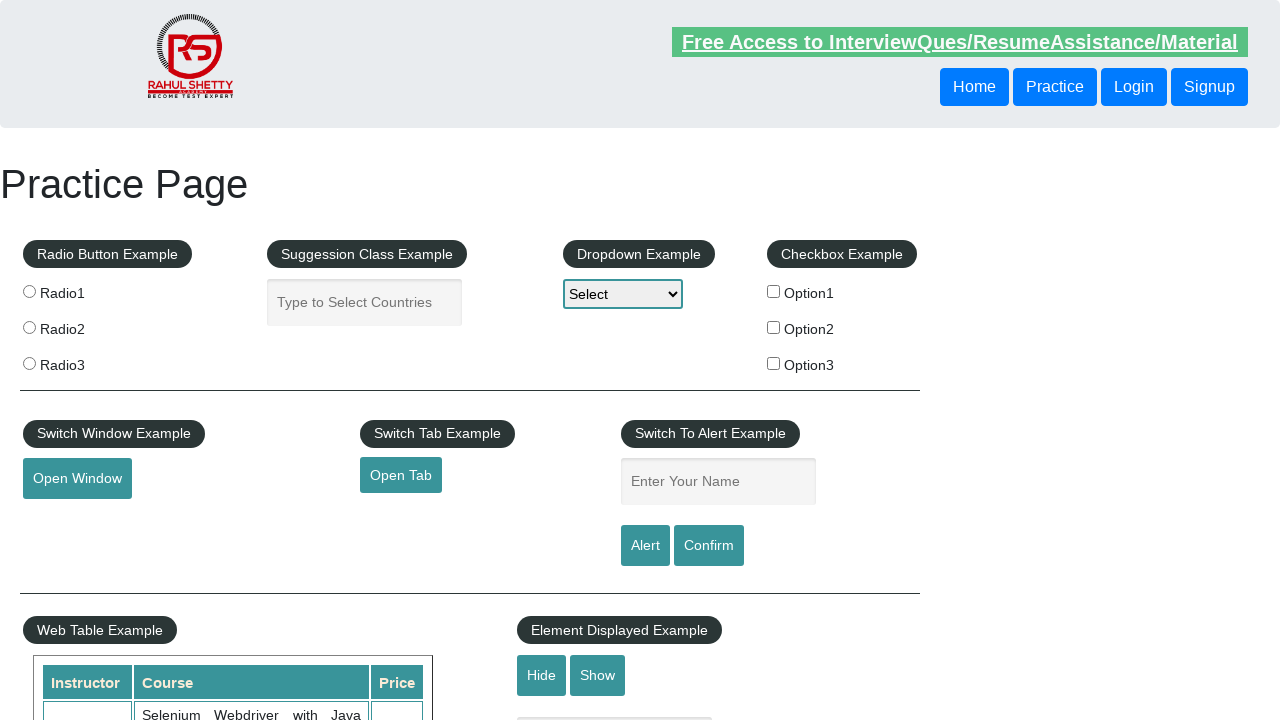

Checked checkbox option 1 at (774, 291) on input[name='checkBoxOption1']
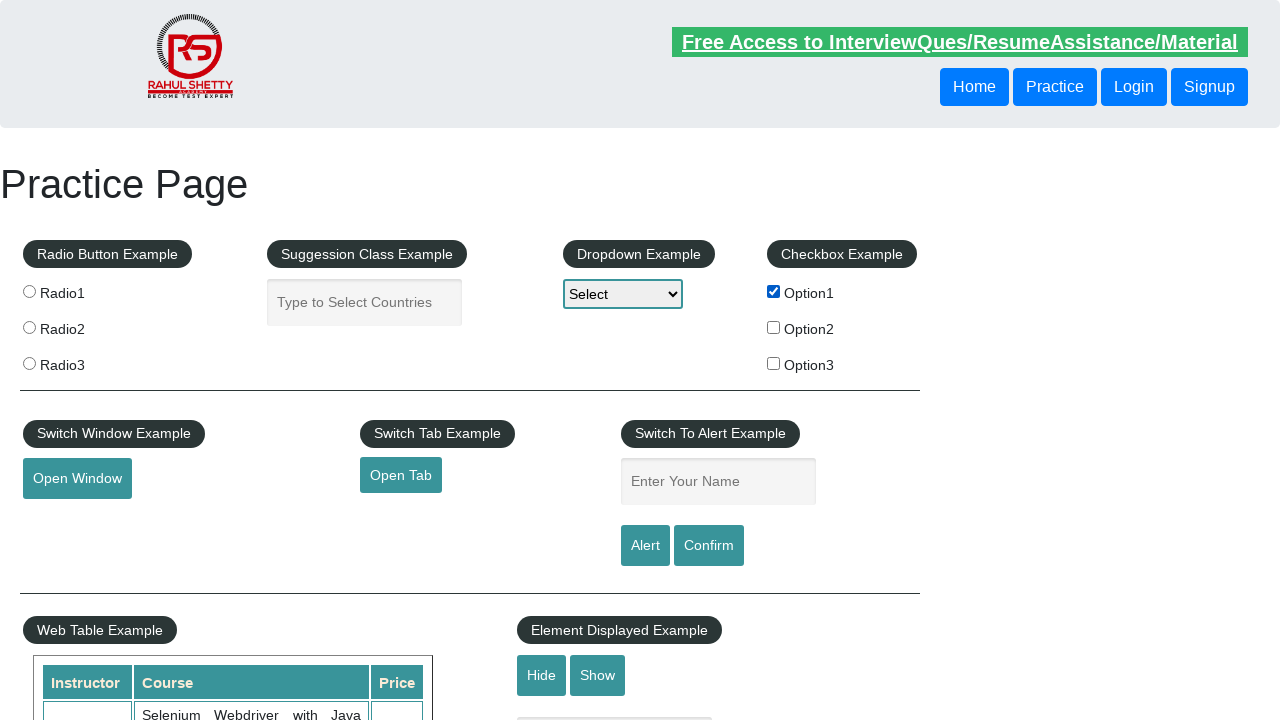

Checked checkbox option 2 at (774, 327) on input[name='checkBoxOption2']
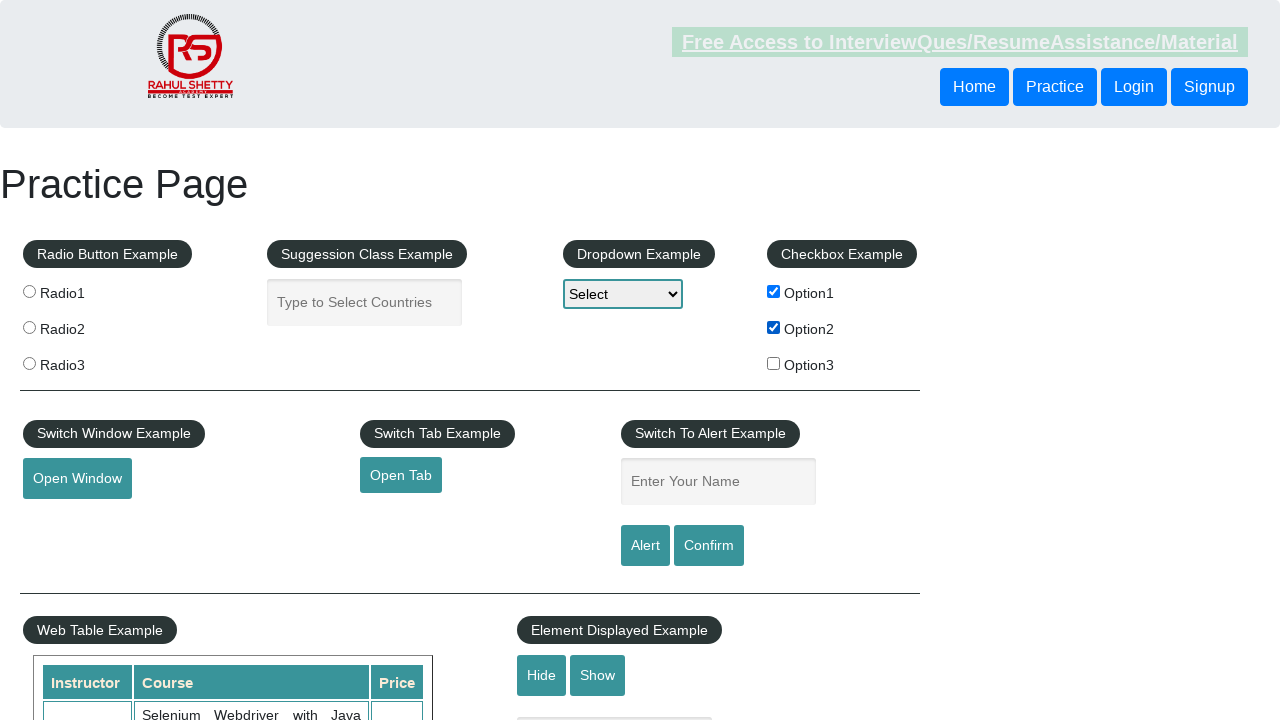

Checked checkbox option 3 at (774, 363) on input[name='checkBoxOption3']
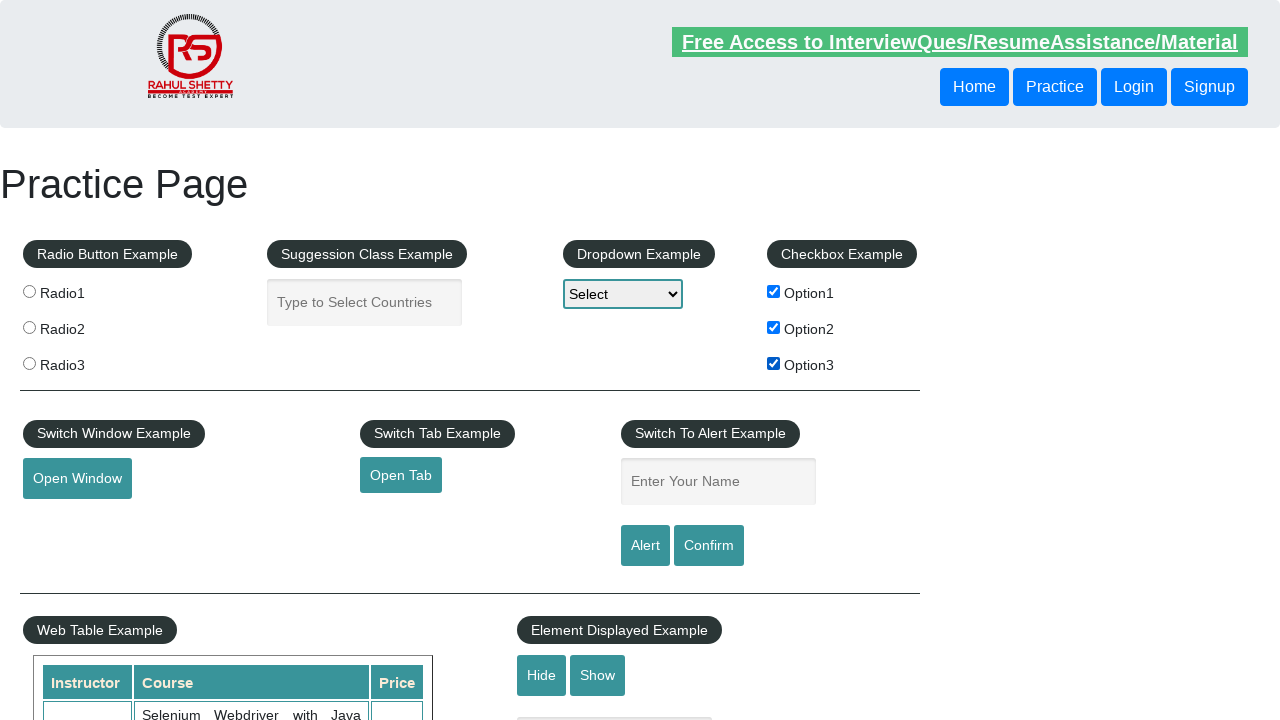

Clicked to deselect checkbox option 1 at (774, 291) on input[name='checkBoxOption1']
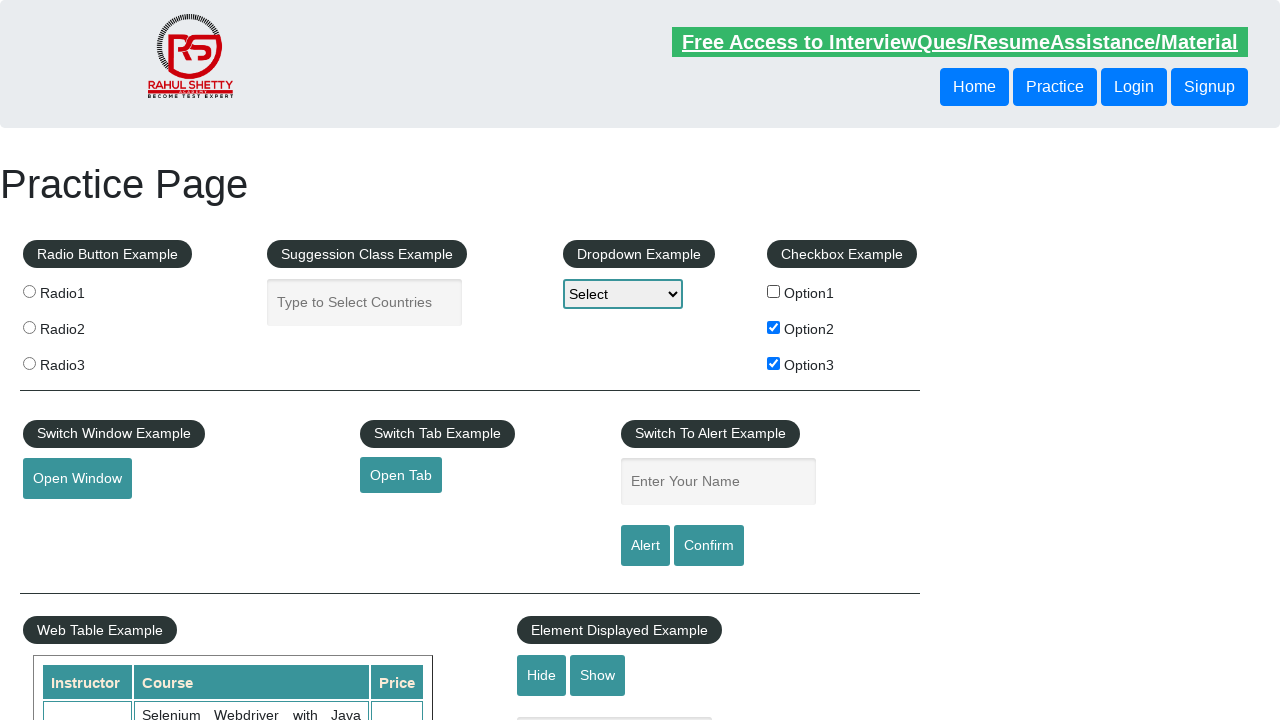

Verified checkbox option 1 is unchecked
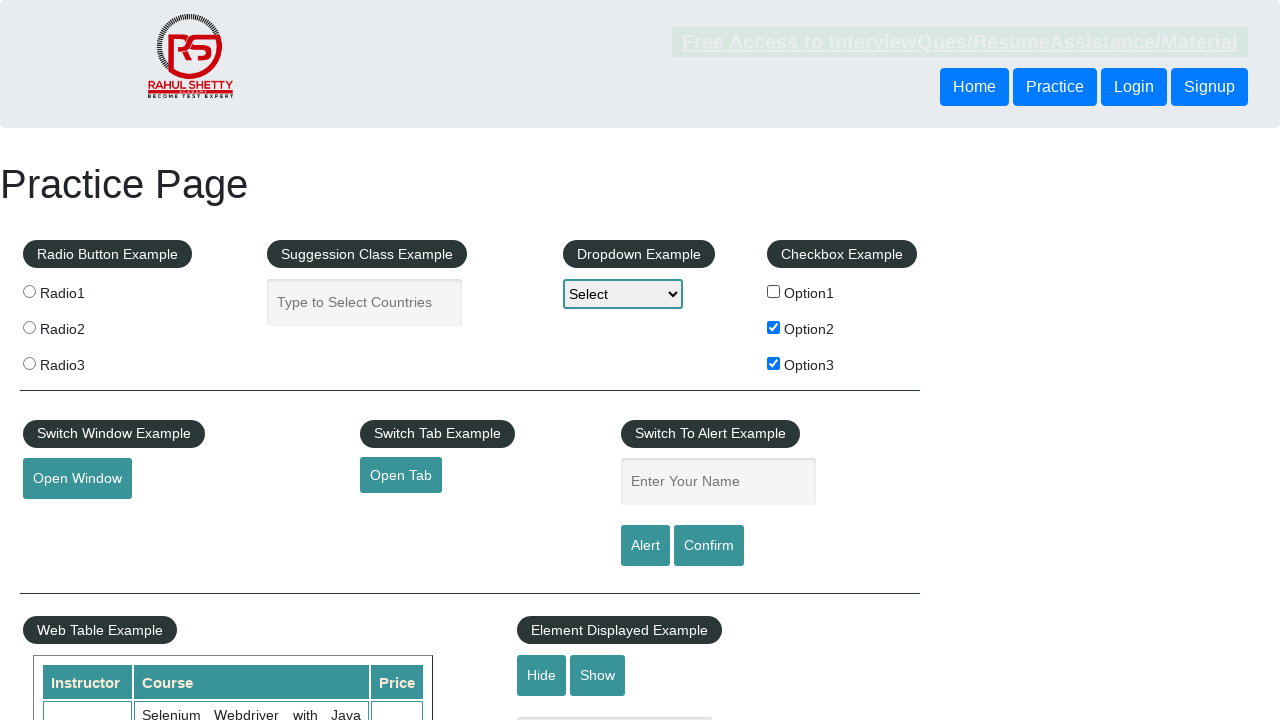

Clicked to deselect checkbox option 2 at (774, 327) on input[name='checkBoxOption2']
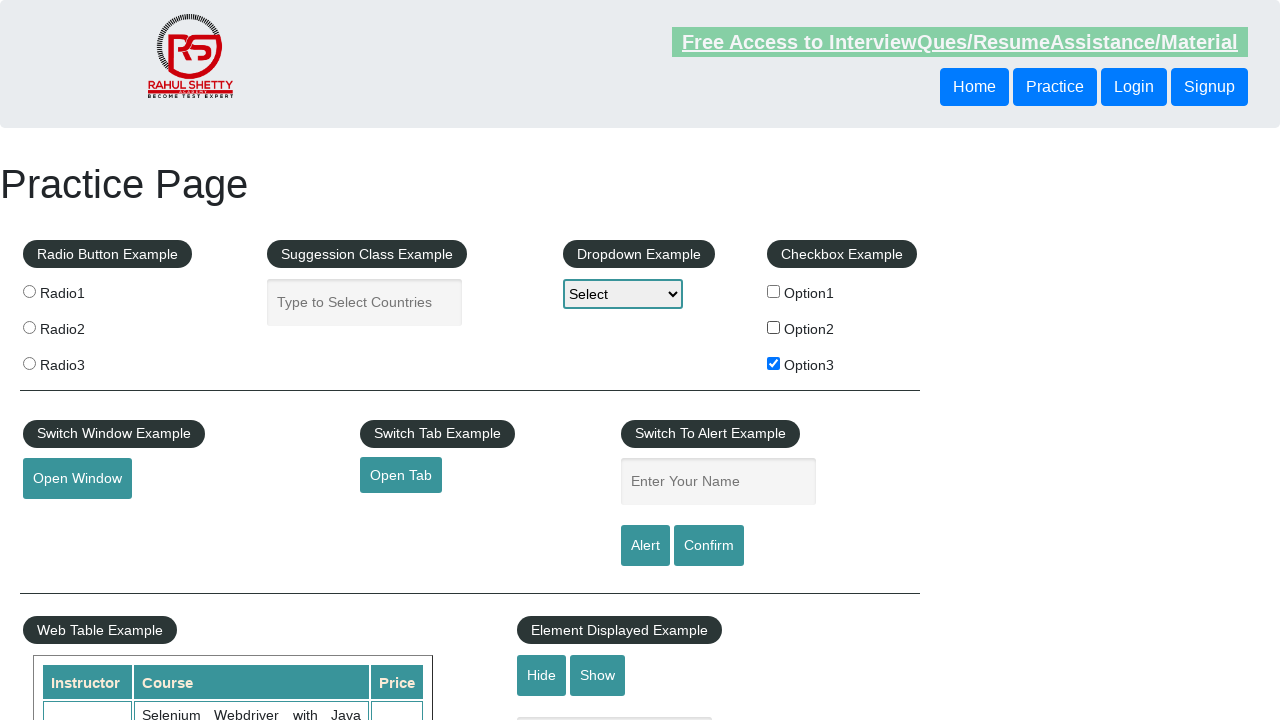

Verified checkbox option 2 is unchecked
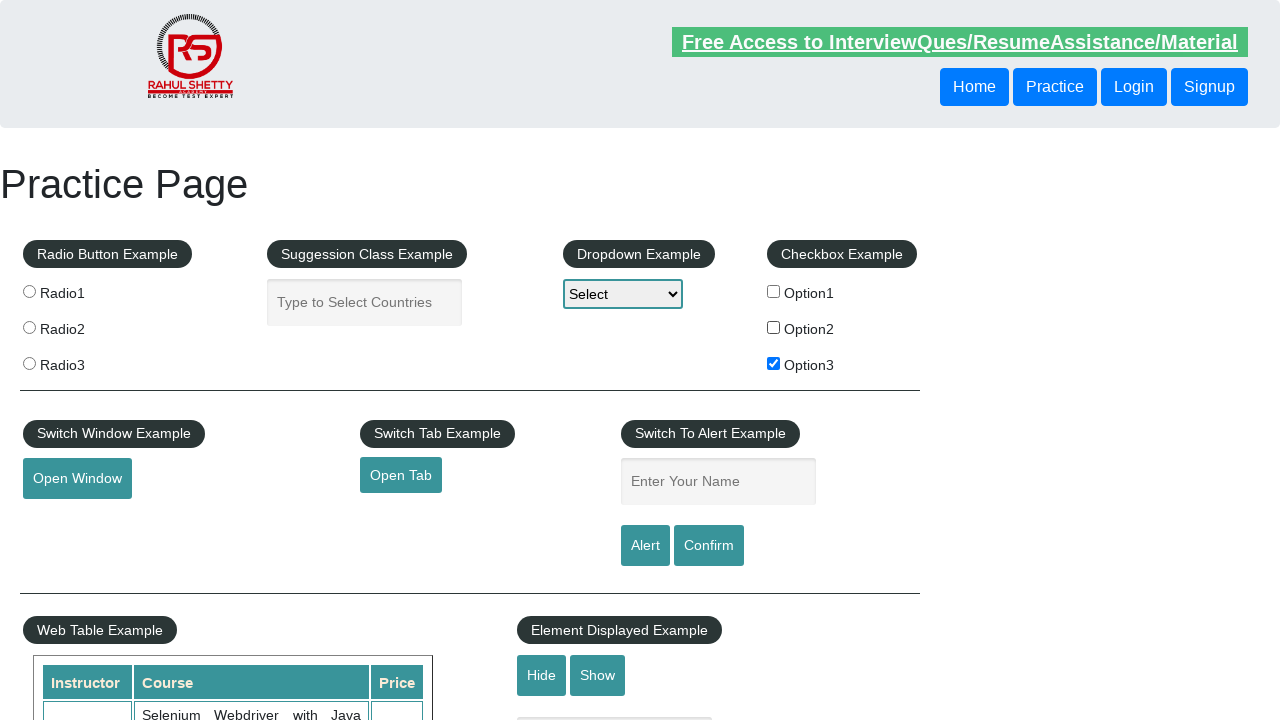

Clicked to deselect checkbox option 3 at (774, 363) on input[name='checkBoxOption3']
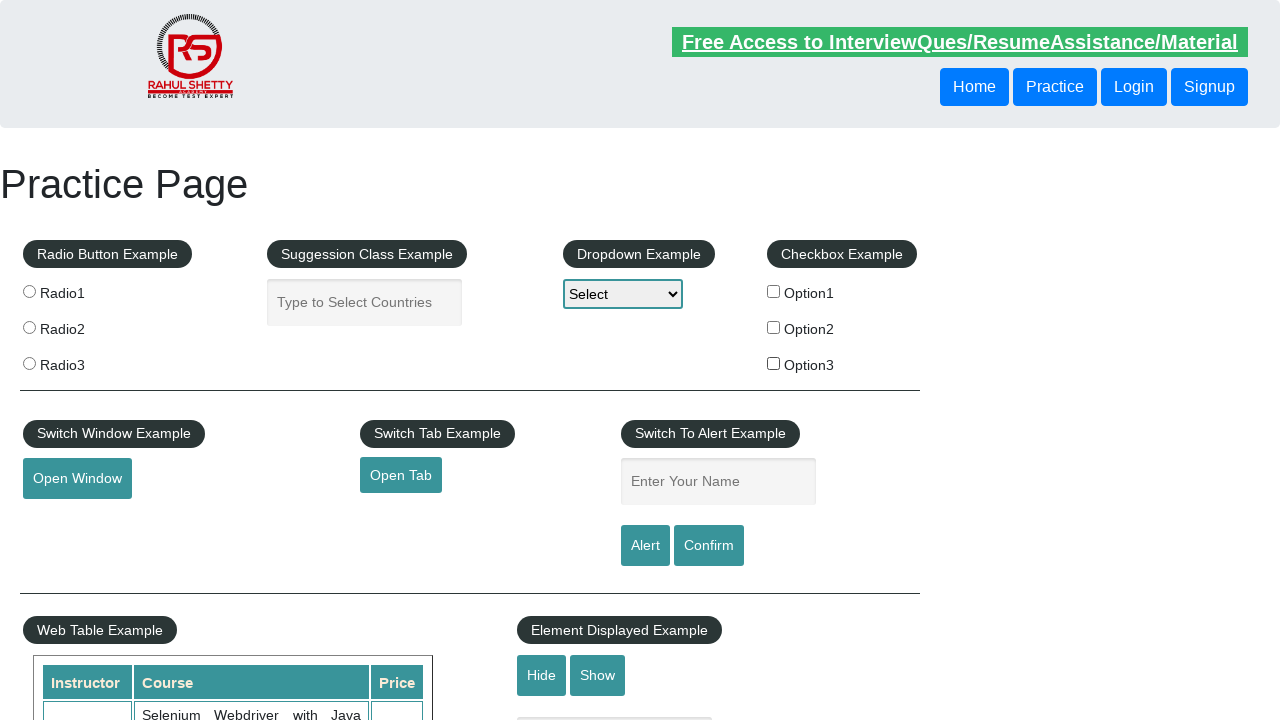

Verified checkbox option 3 is unchecked
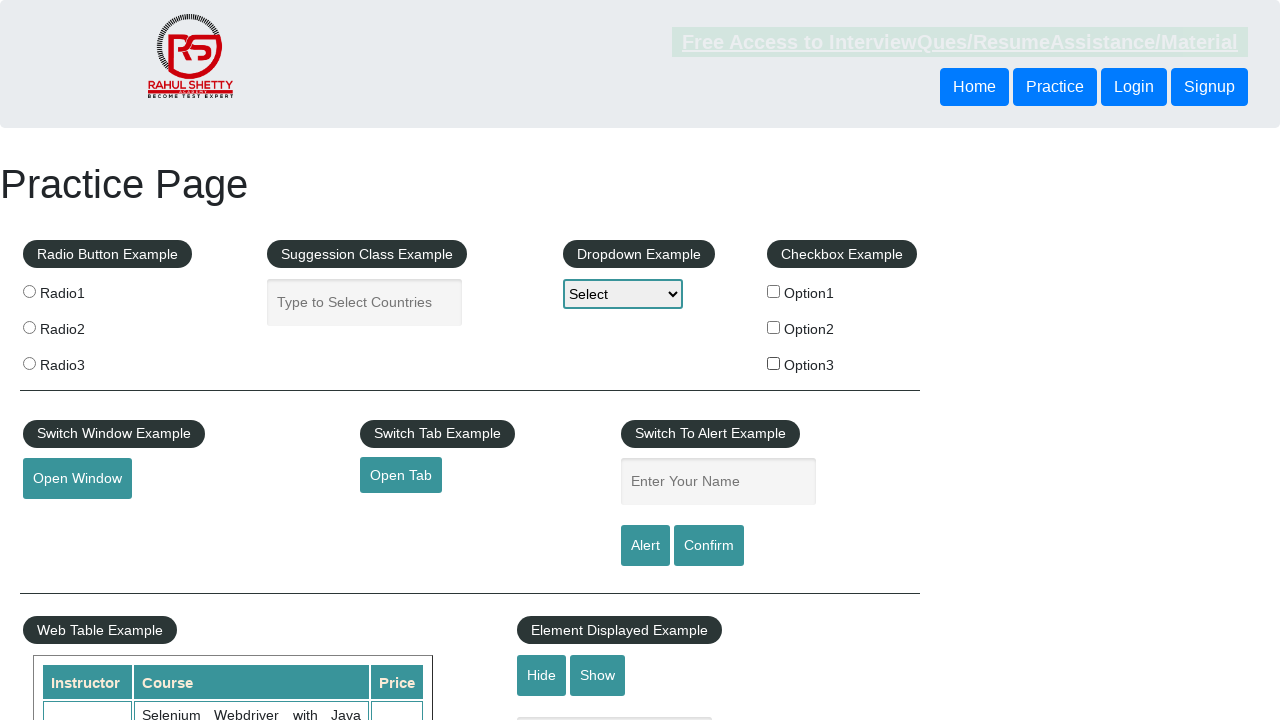

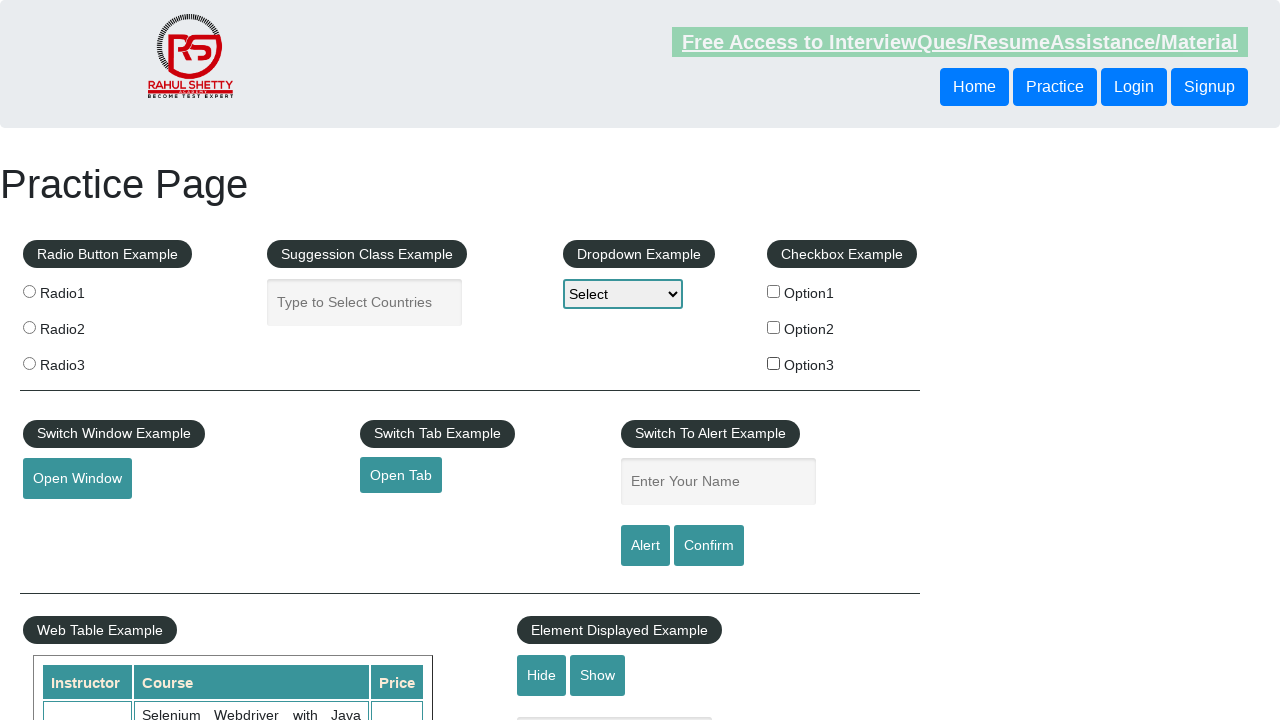